Tests that the Data Visualization Guides tab is present and displayed by default on the What is Health Equity page

Starting URL: https://healthequitytracker.org/whatishealthequity

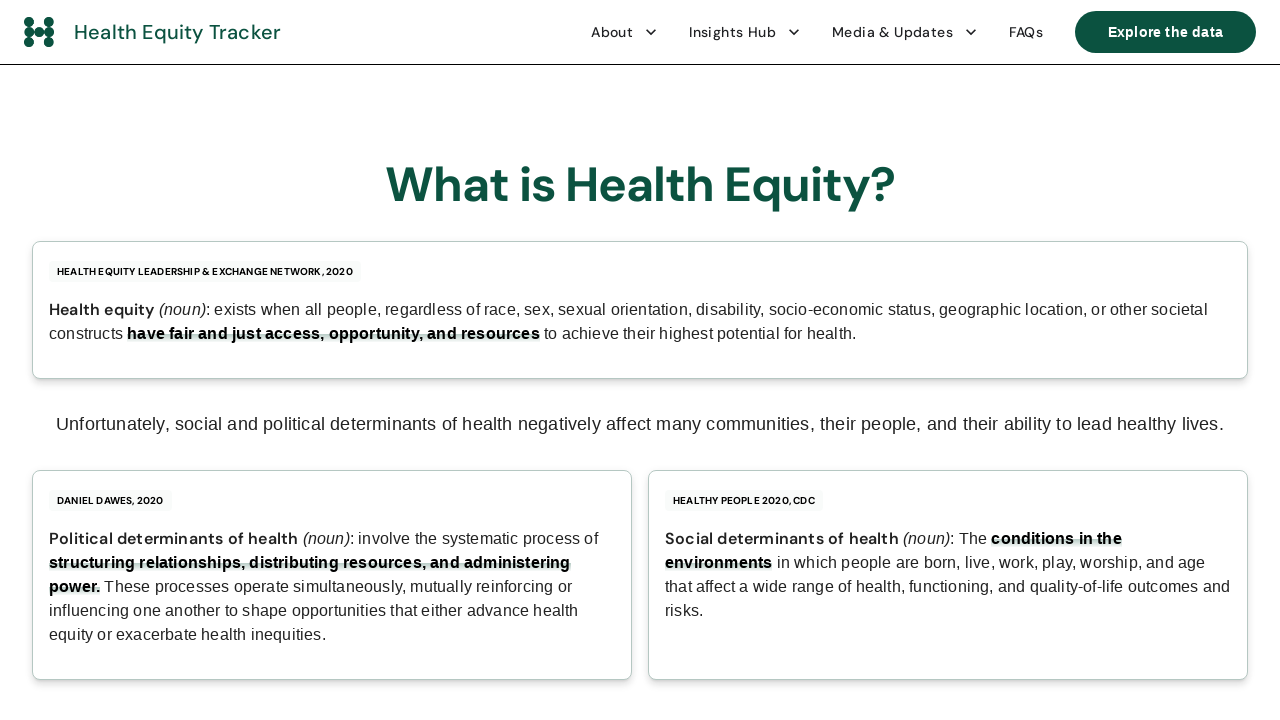

Navigated to What is Health Equity page
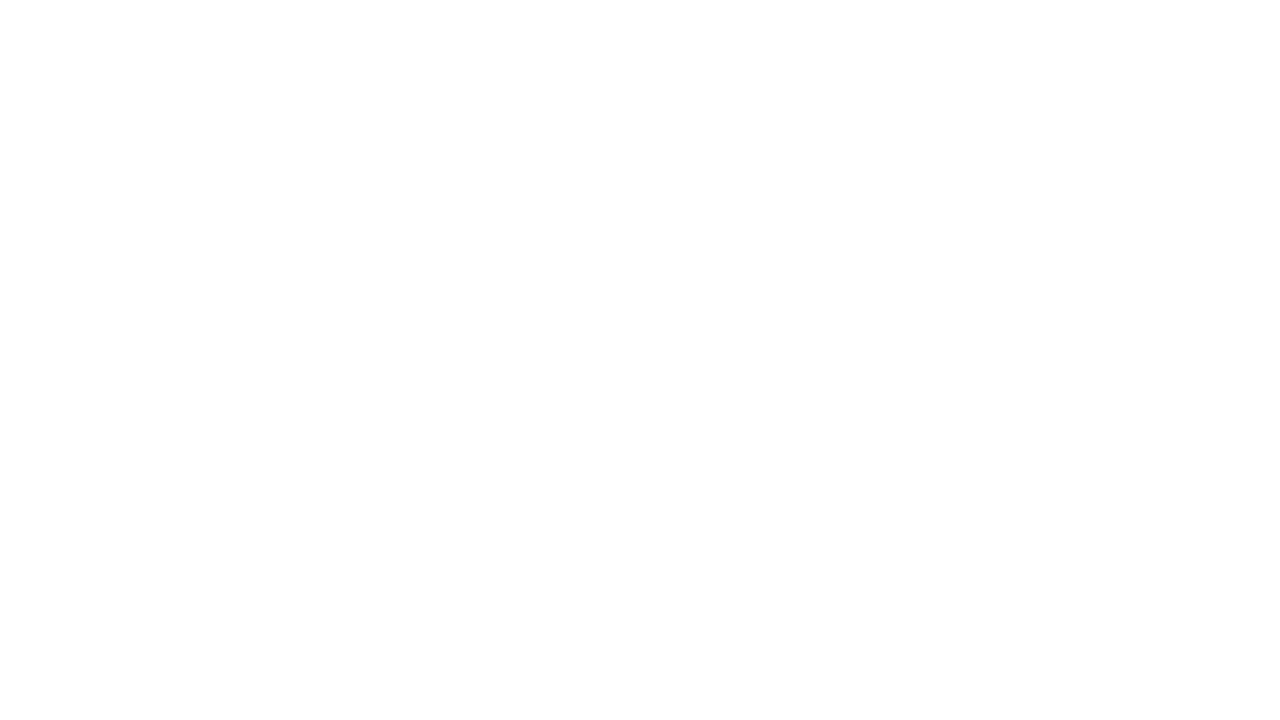

Located Data Visualization Guides tab button
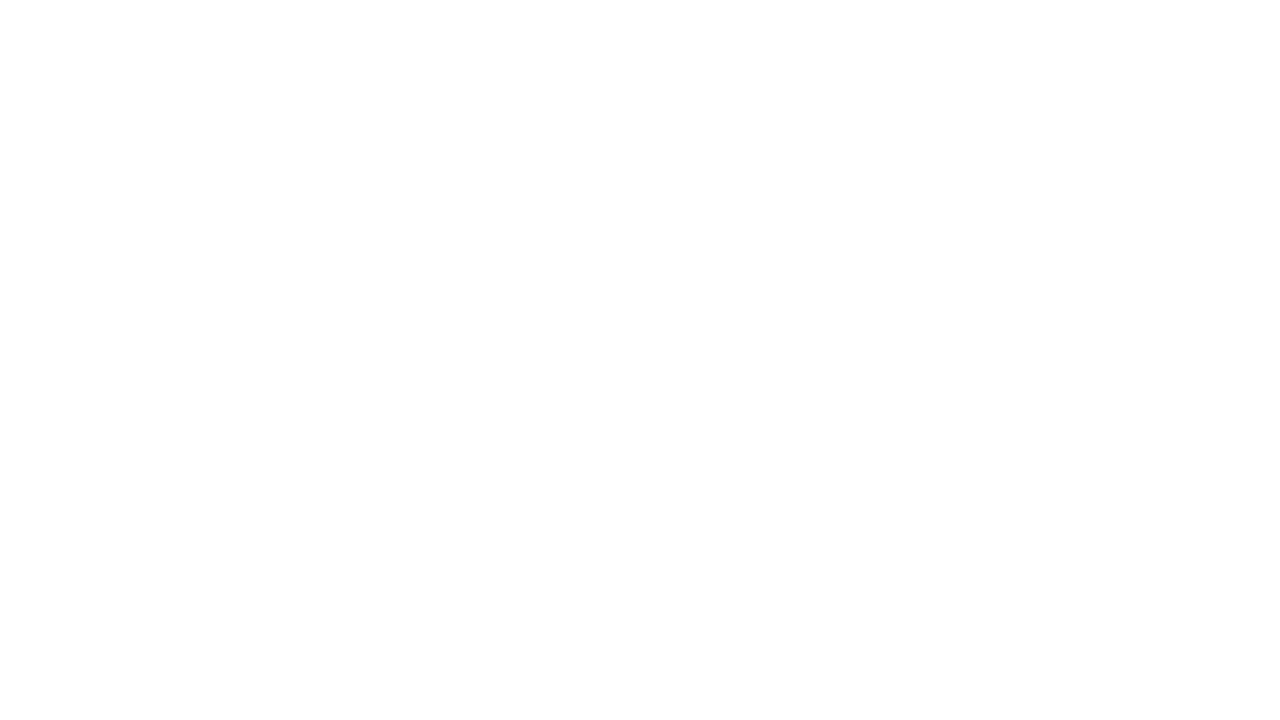

Data Visualization Guides tab is visible
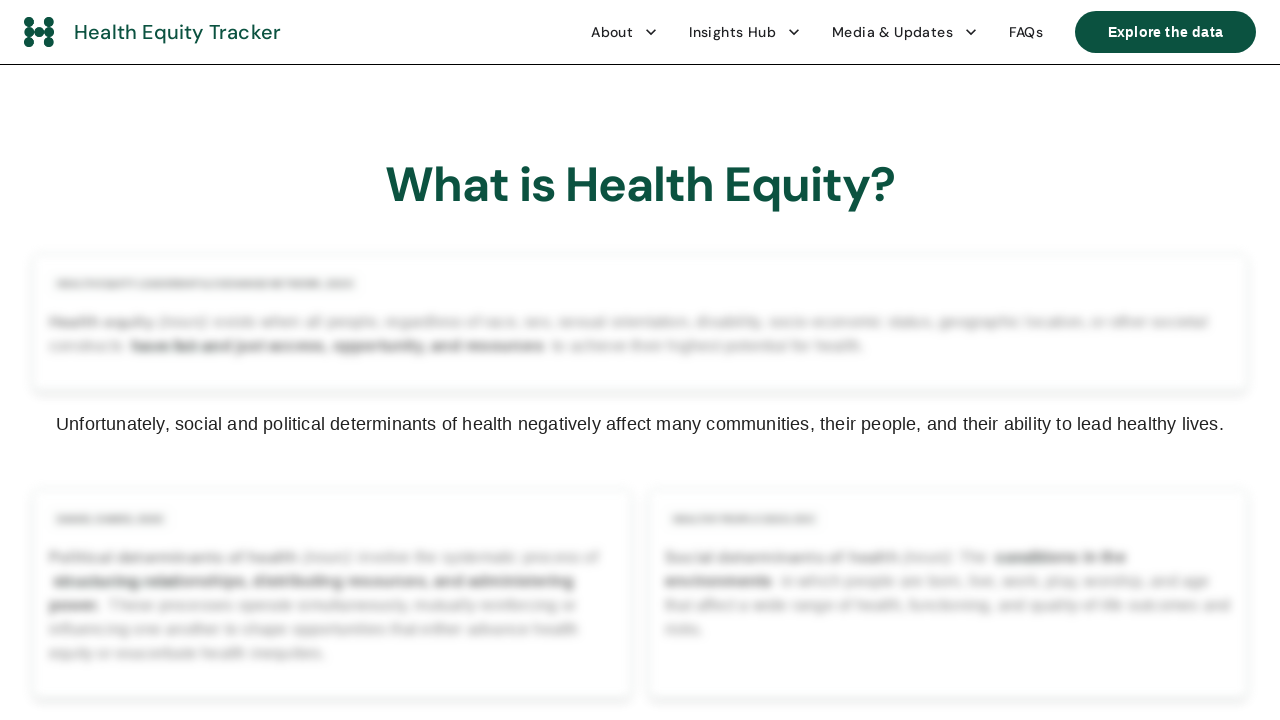

Verified Data Visualization Guides text is present in tab button
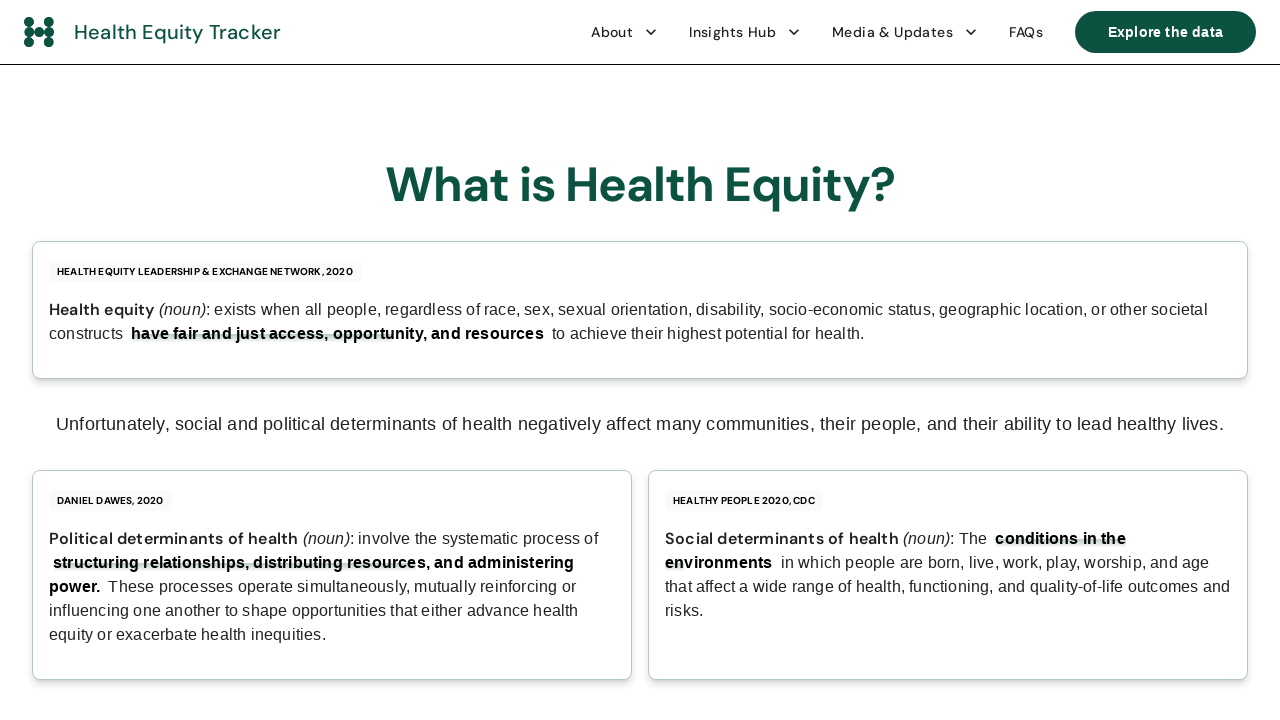

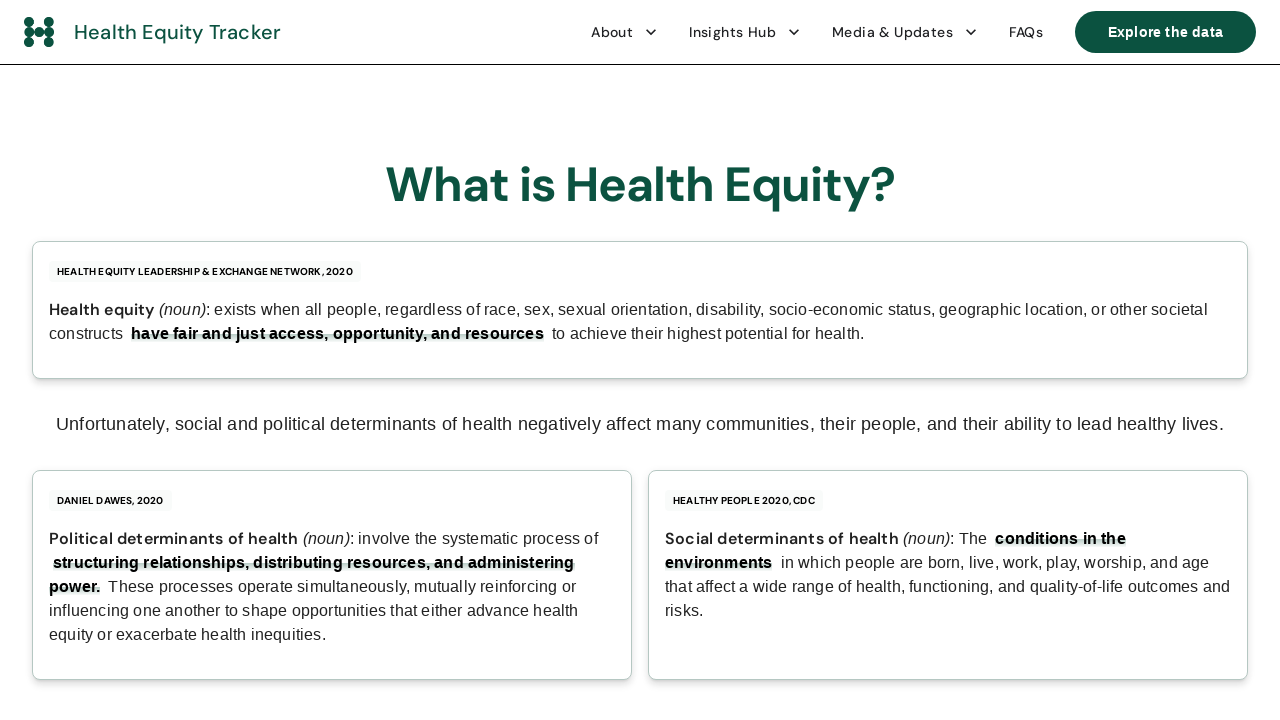